Tests drag and drop functionality on the jQuery UI droppable demo page by dragging an element and dropping it onto a target area within an iframe.

Starting URL: https://jqueryui.com/droppable/

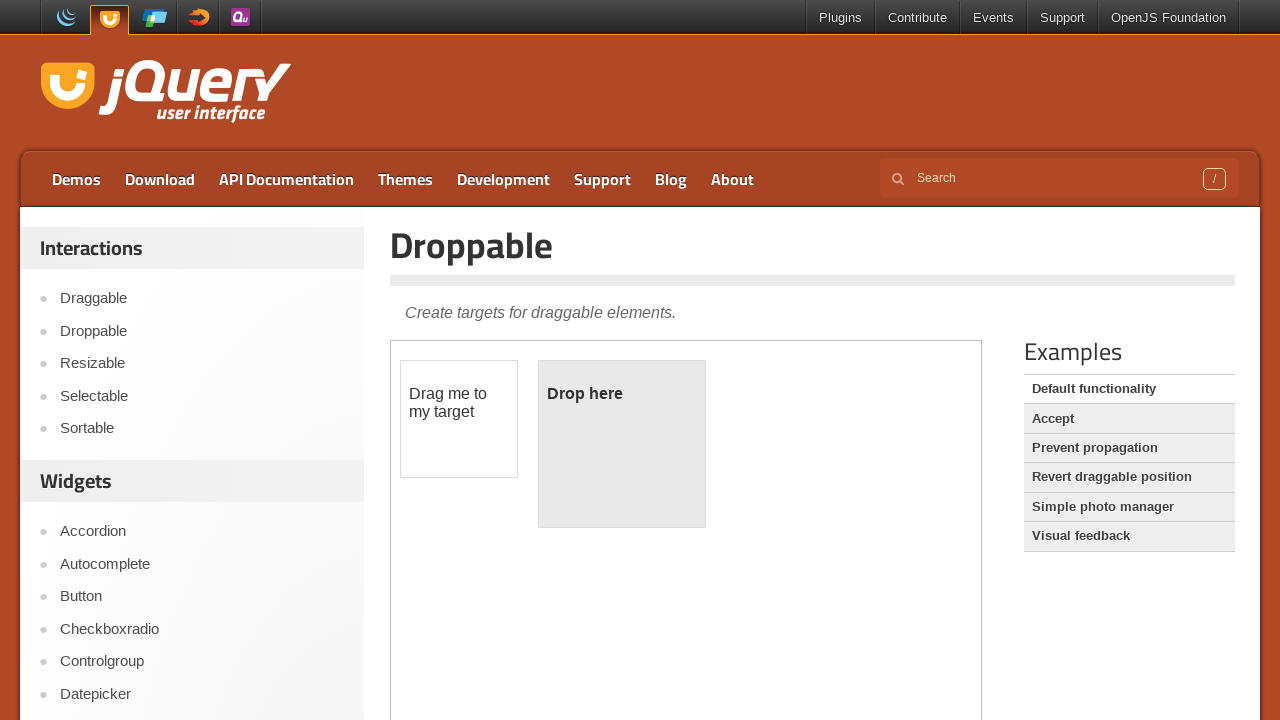

Located the demo iframe on the droppable page
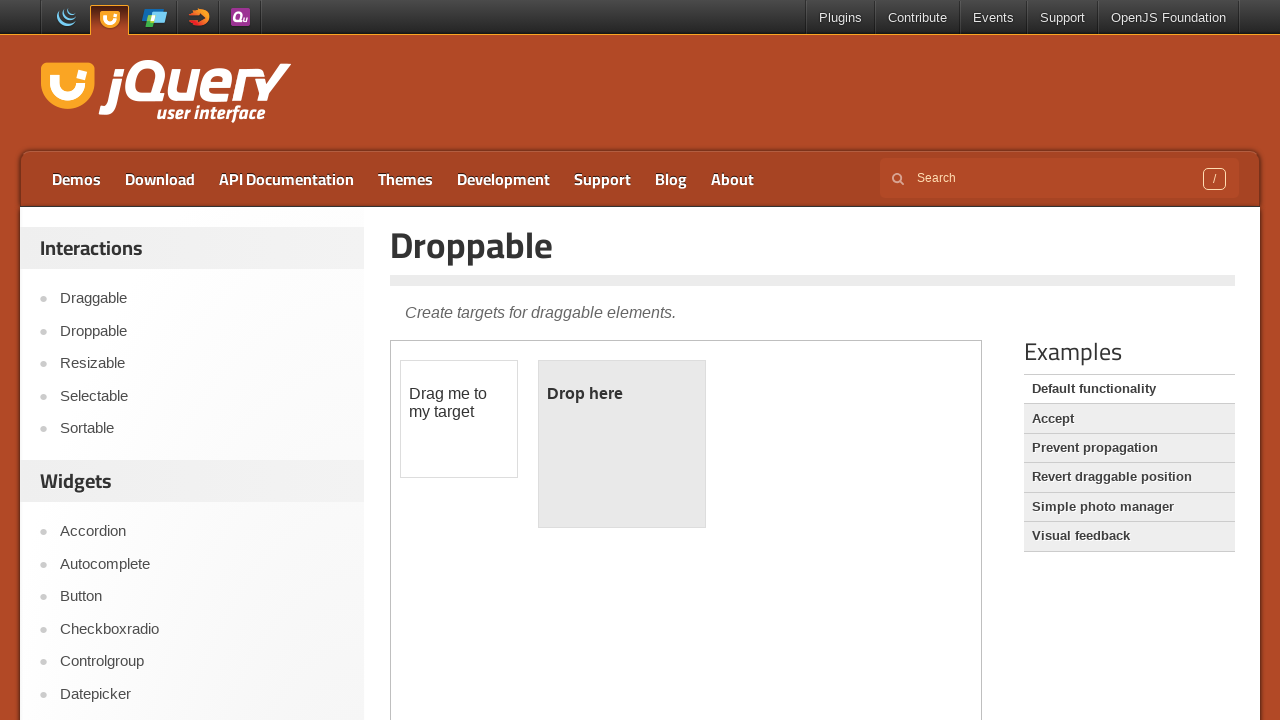

Located the draggable element with id 'draggable'
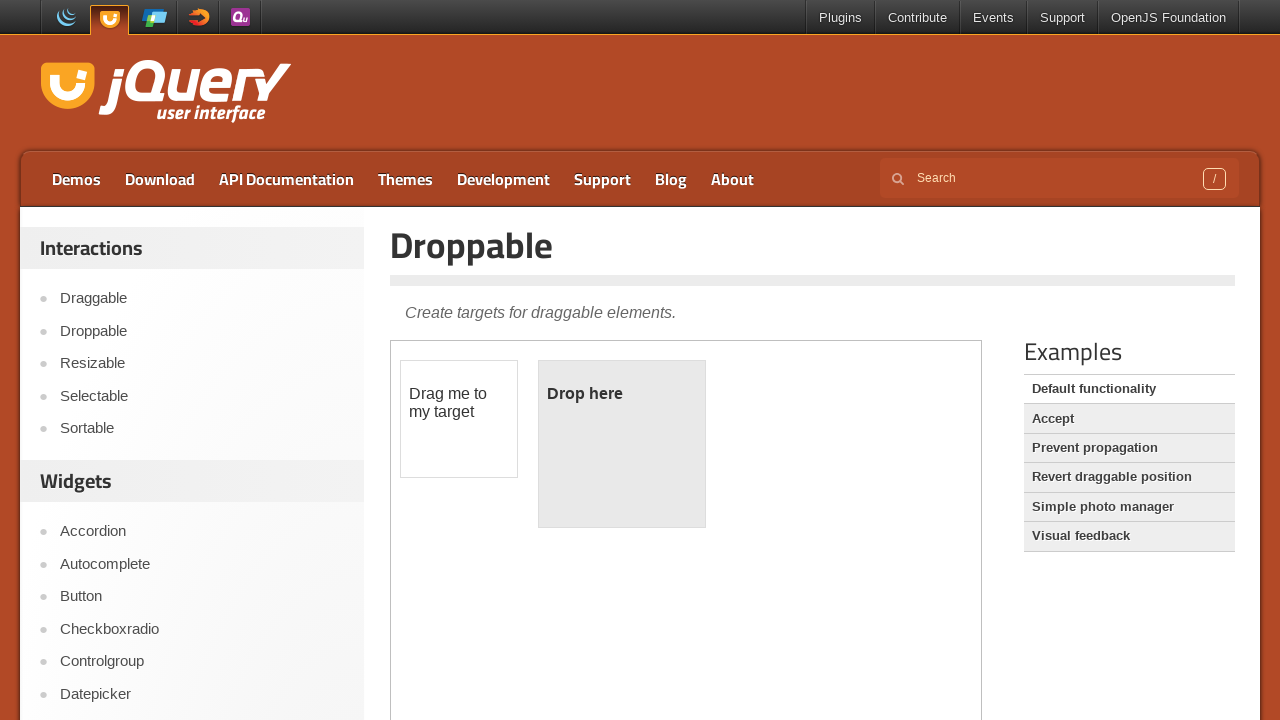

Located the droppable element with id 'droppable'
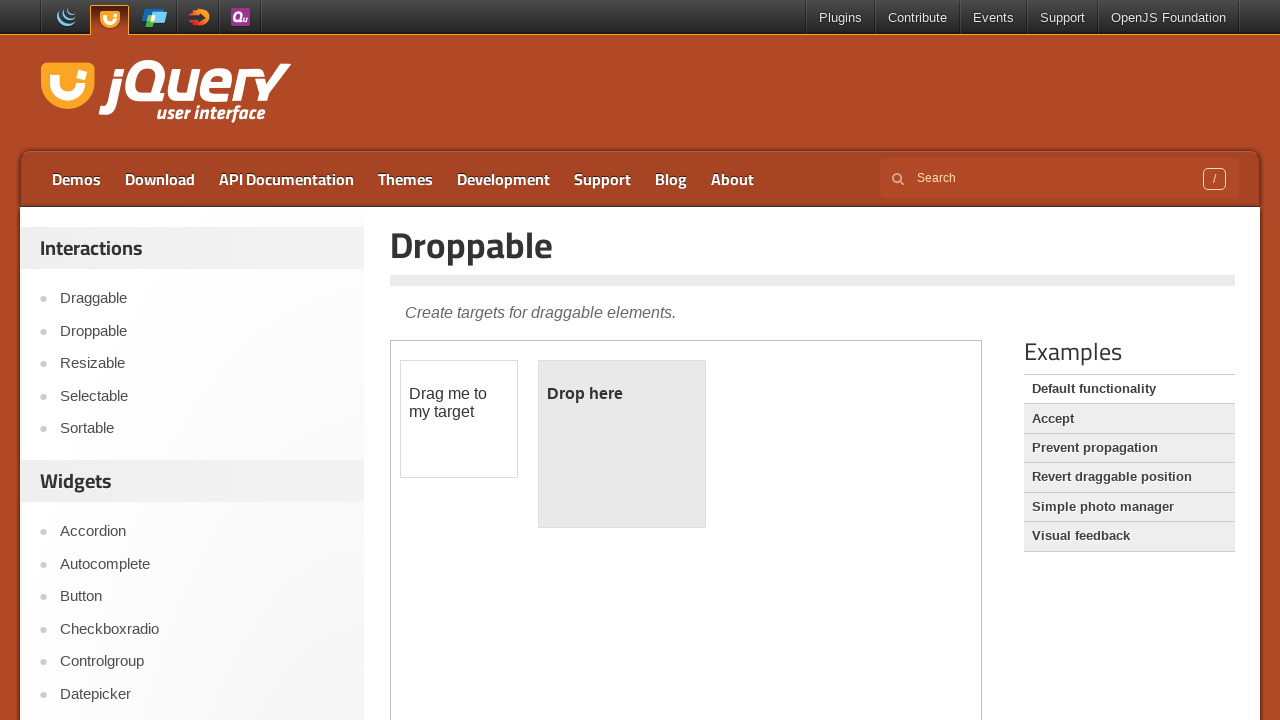

Dragged the draggable element onto the droppable target area at (622, 444)
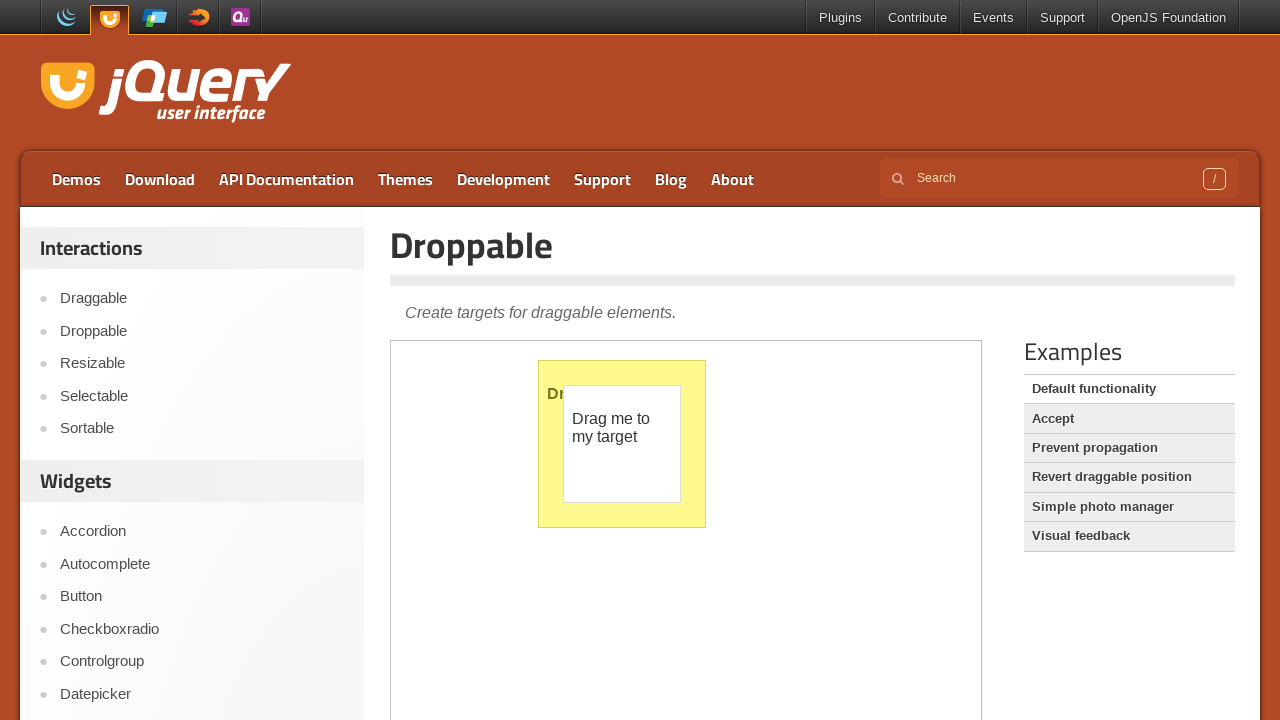

Verified that the drop was successful - droppable element now displays 'Dropped!' text
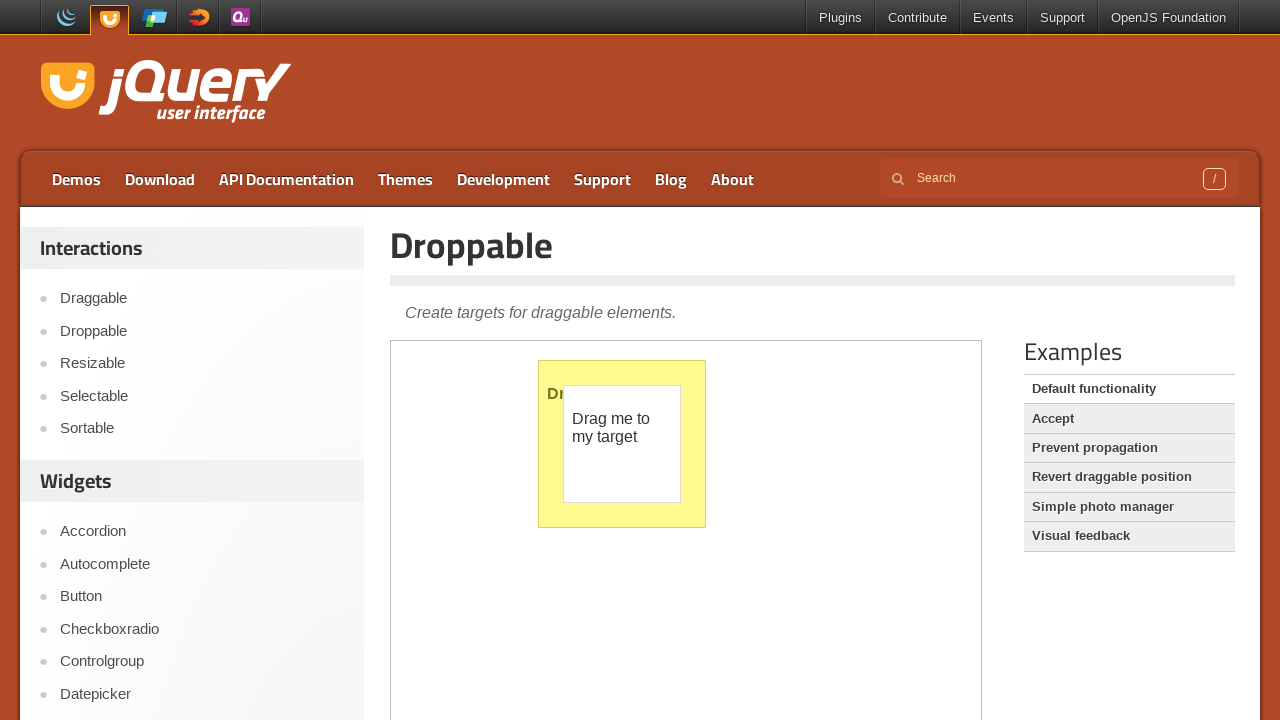

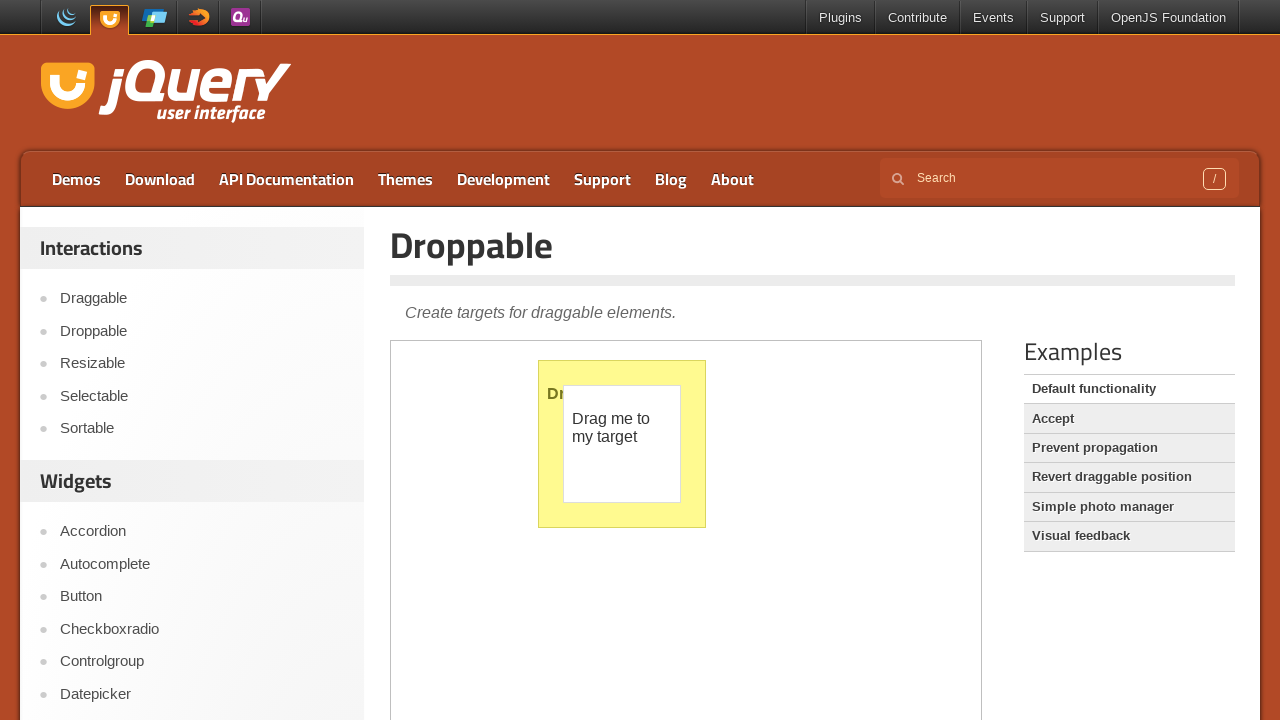